Navigates to the Brazilian Regional Labor Court (TRT6) website and waits briefly before closing. This is a simple navigation test to verify the site loads correctly.

Starting URL: https://www.trt6.jus.br

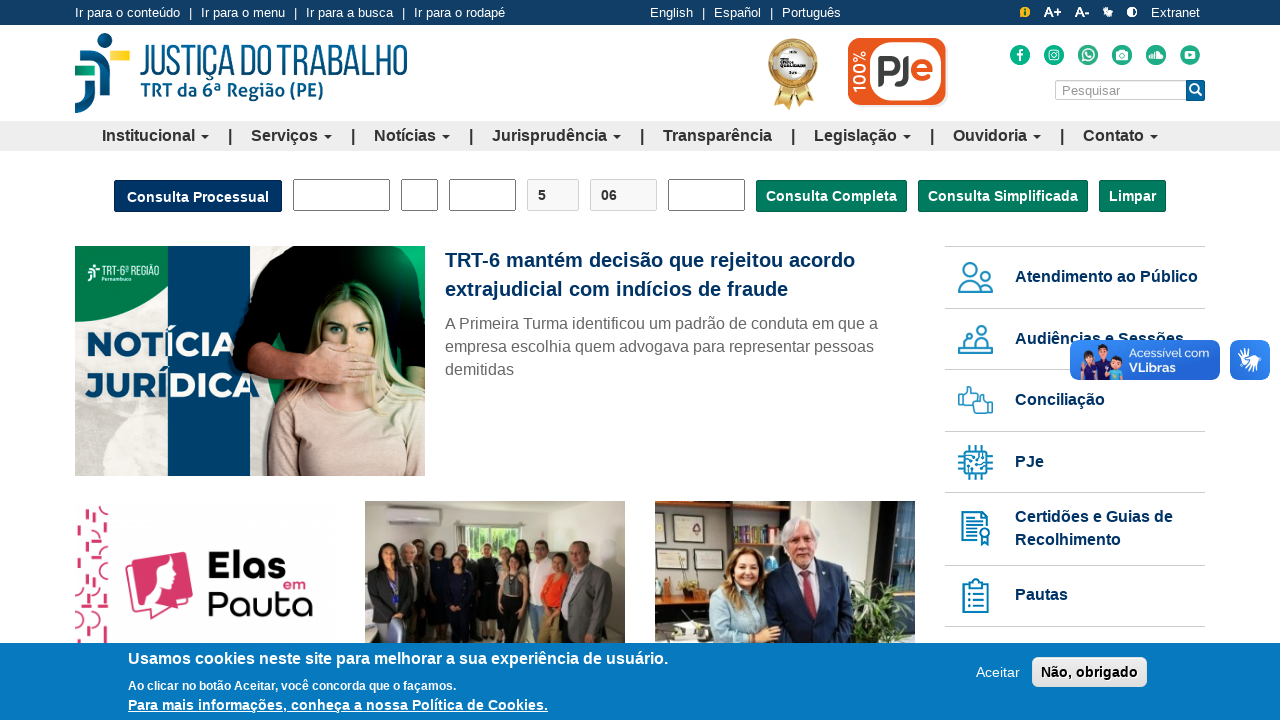

Waited for page to load with networkidle state
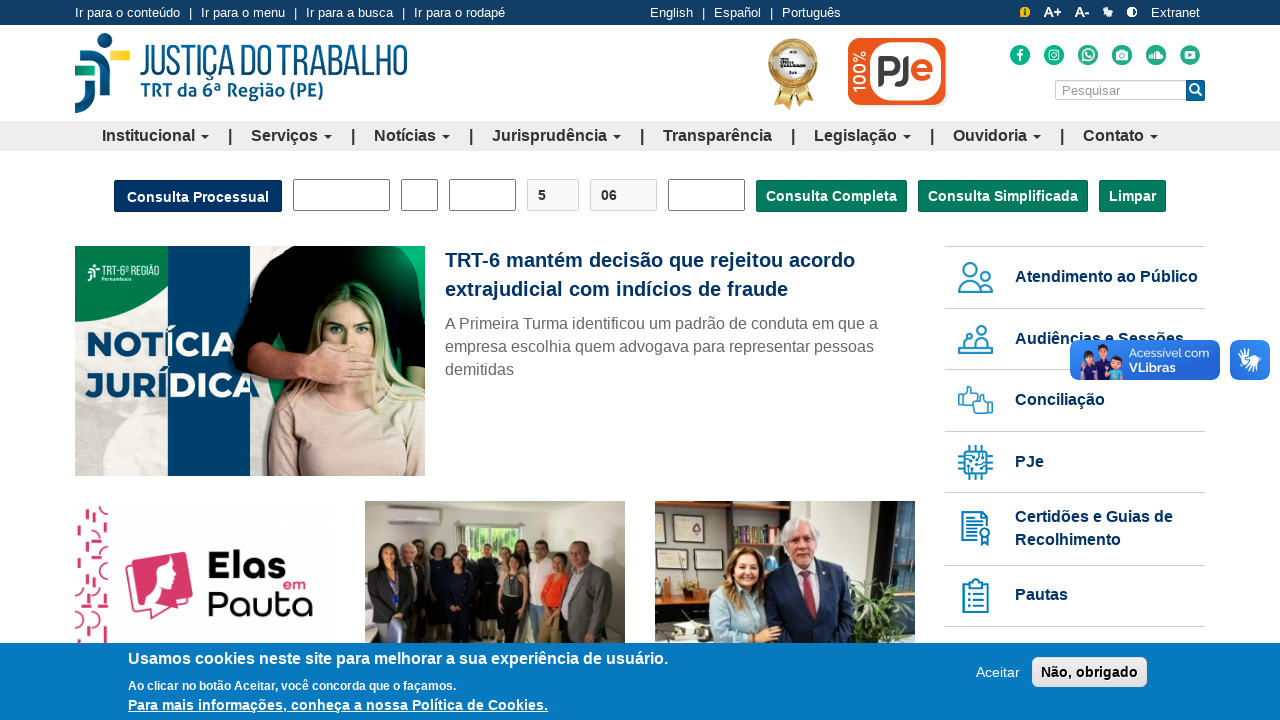

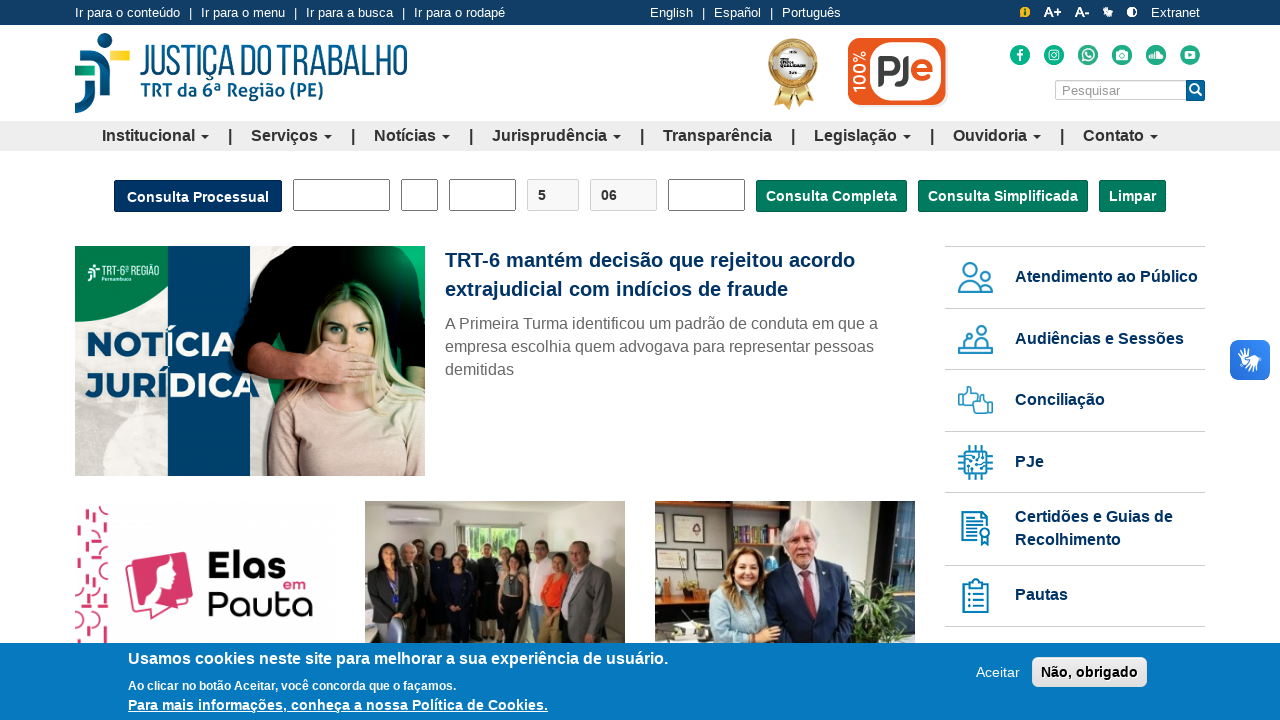